Tests dynamic properties on DemoQA by clicking buttons that become enabled after delay, change color, and become visible after 5 seconds

Starting URL: https://demoqa.com

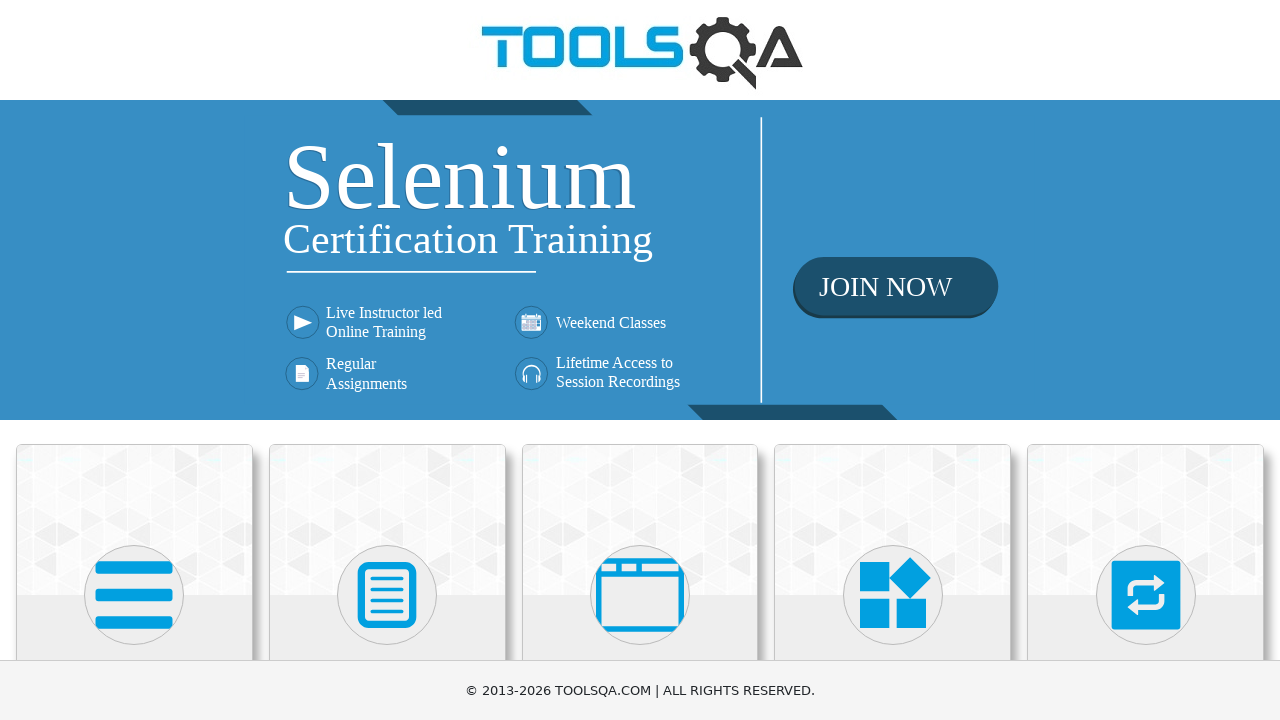

Clicked on Elements menu at (134, 595) on xpath=(//div[@class='avatar mx-auto white'])[1]
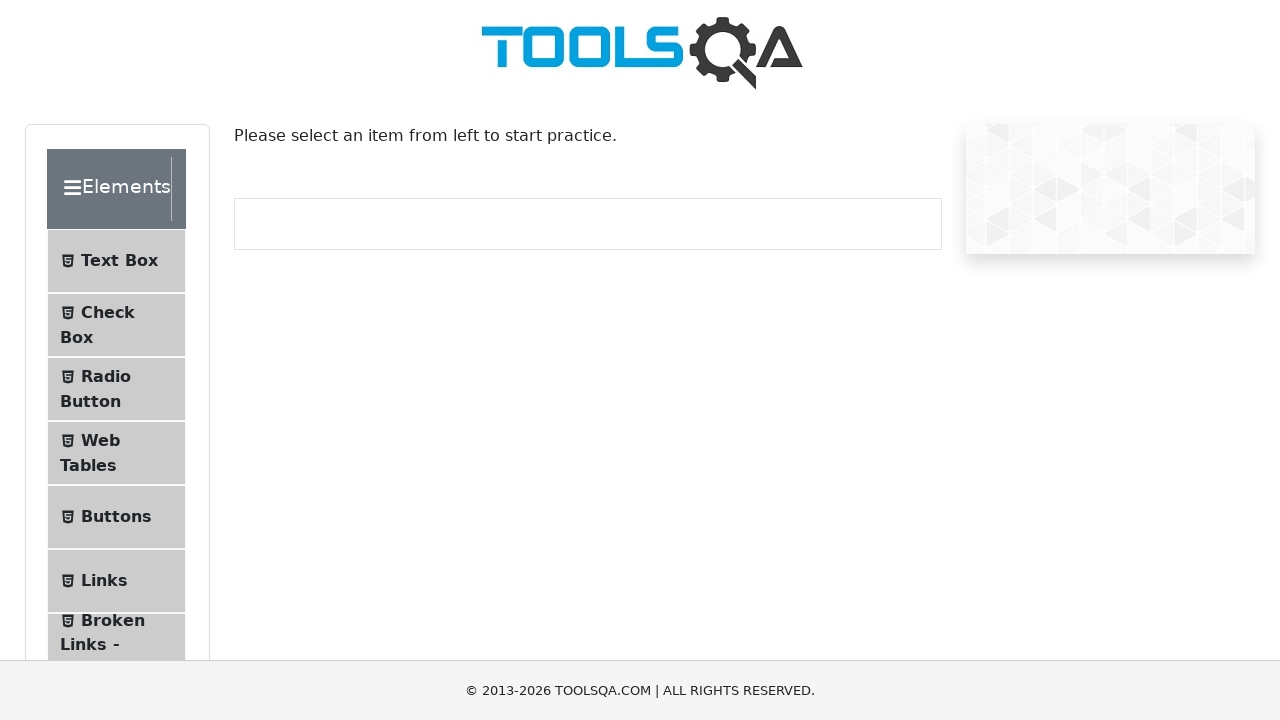

Clicked on Dynamic Properties submenu at (116, 360) on #item-8
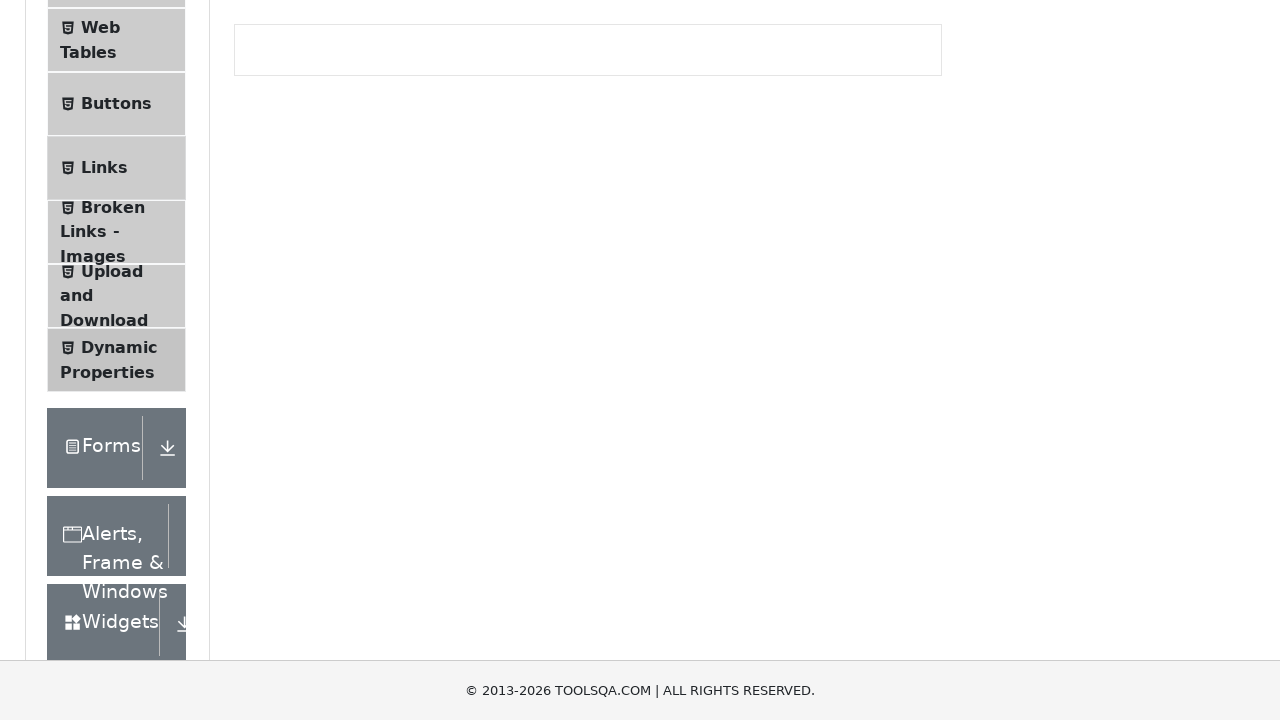

Waited for enable button to become enabled after delay
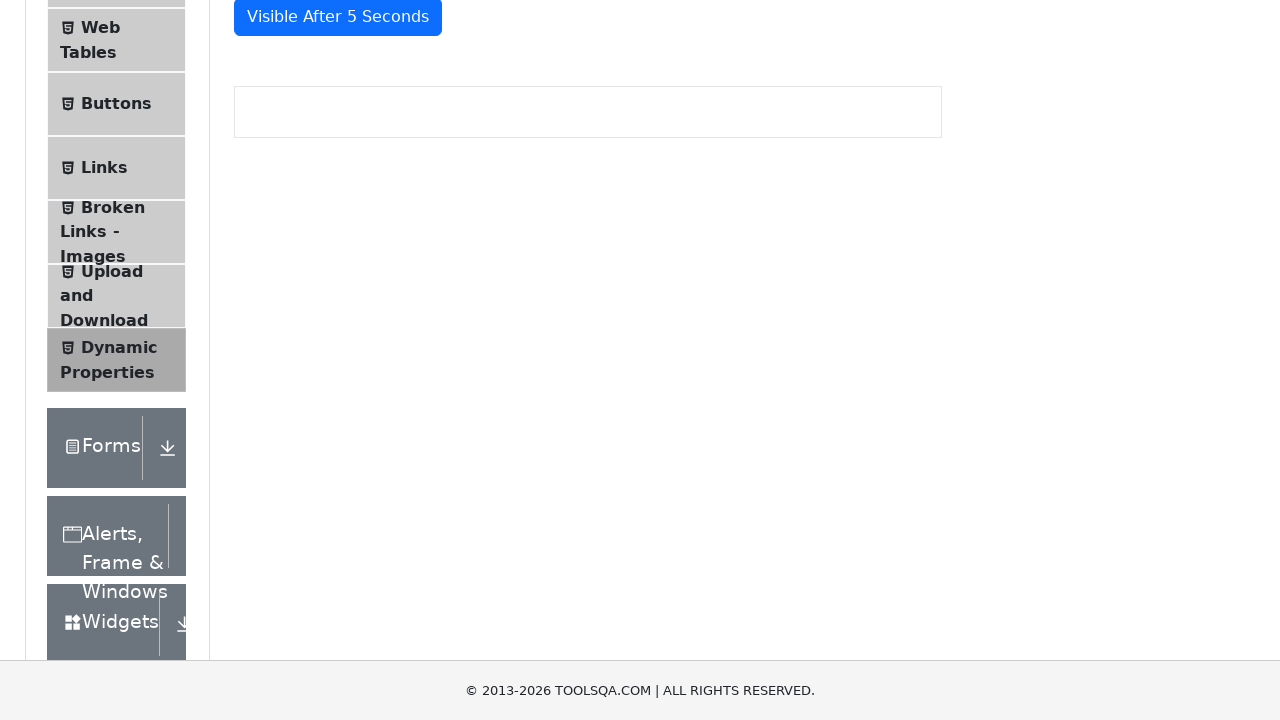

Clicked the enabled button at (333, 306) on #enableAfter
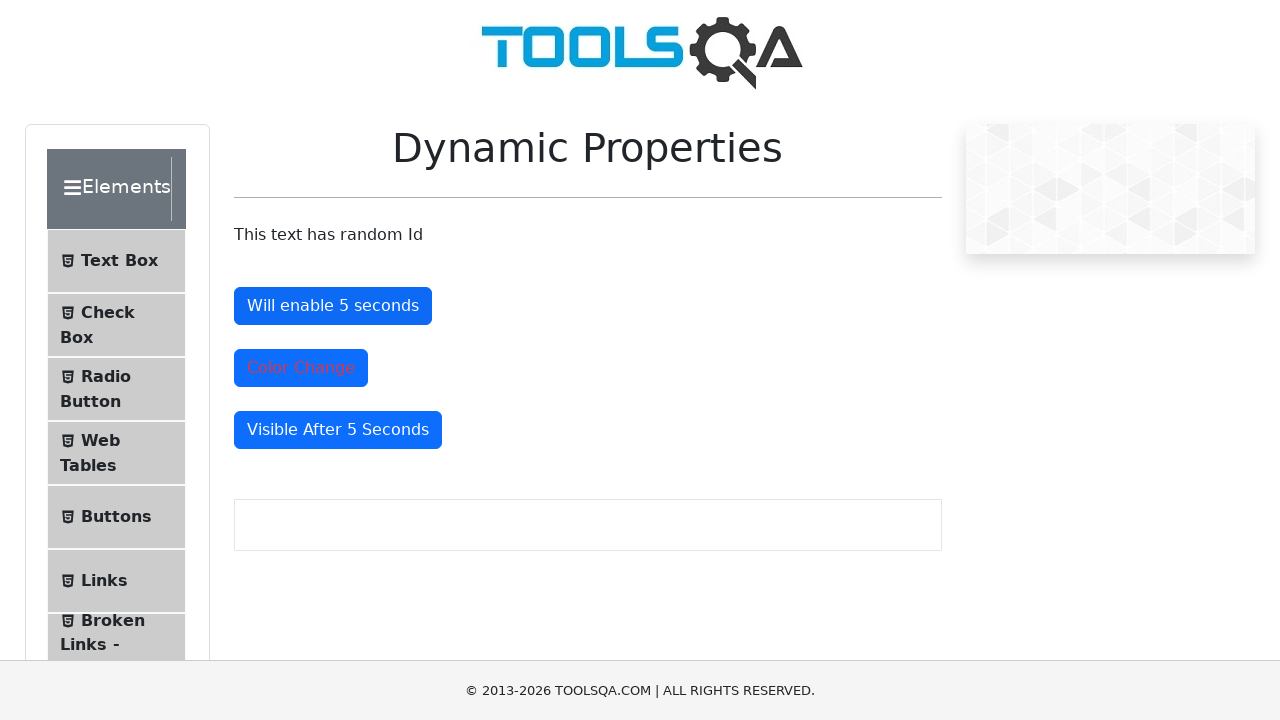

Clicked the color change button at (301, 368) on #colorChange
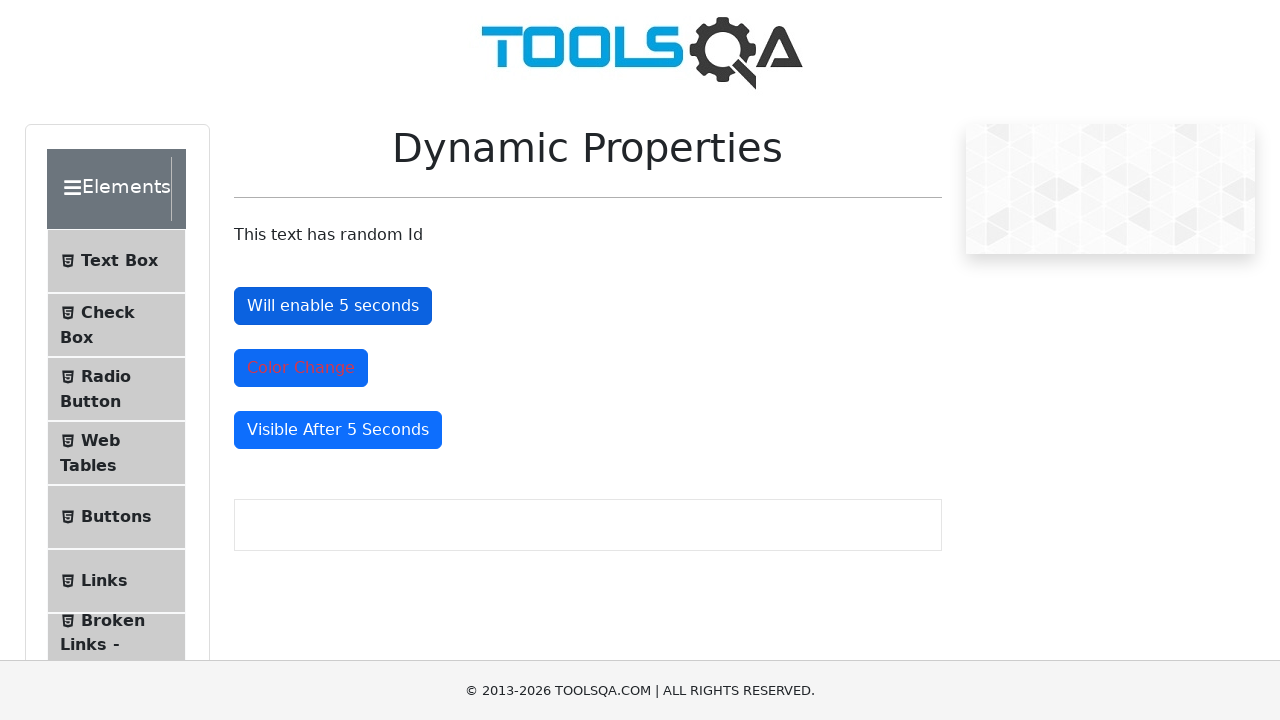

Clicked the enabled button again at (333, 306) on #enableAfter
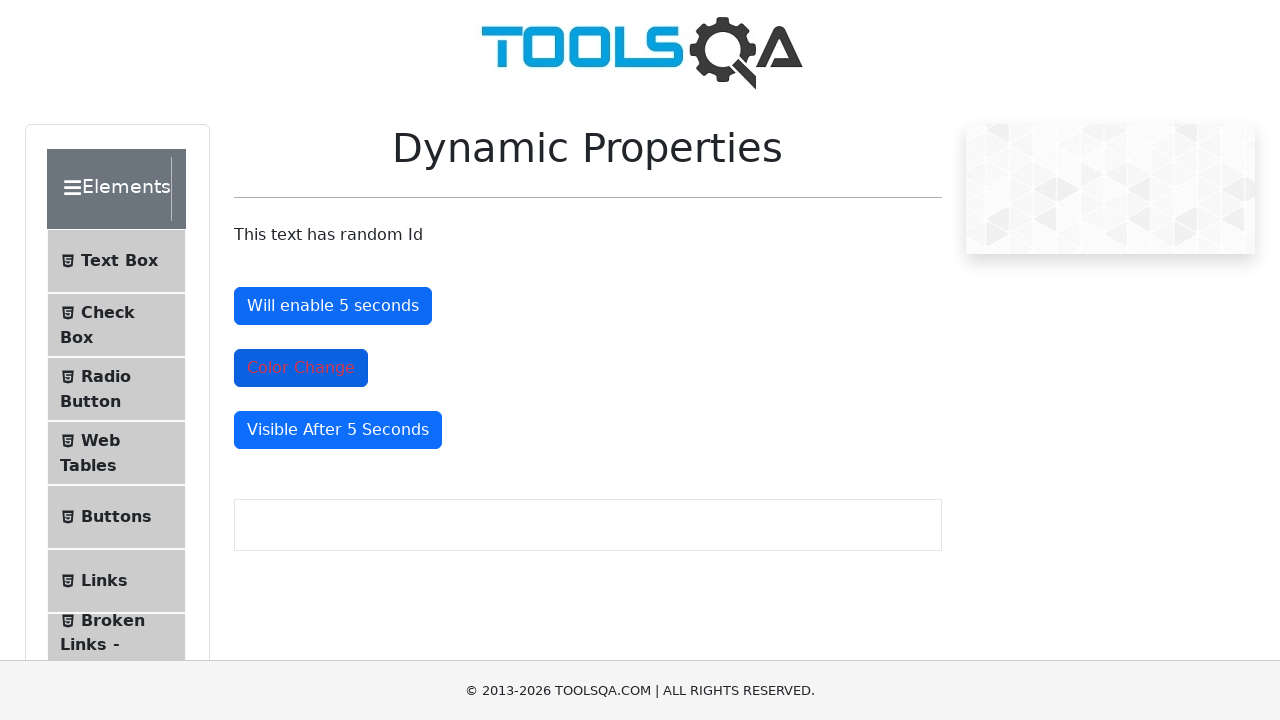

Clicked the color change button again at (301, 368) on #colorChange
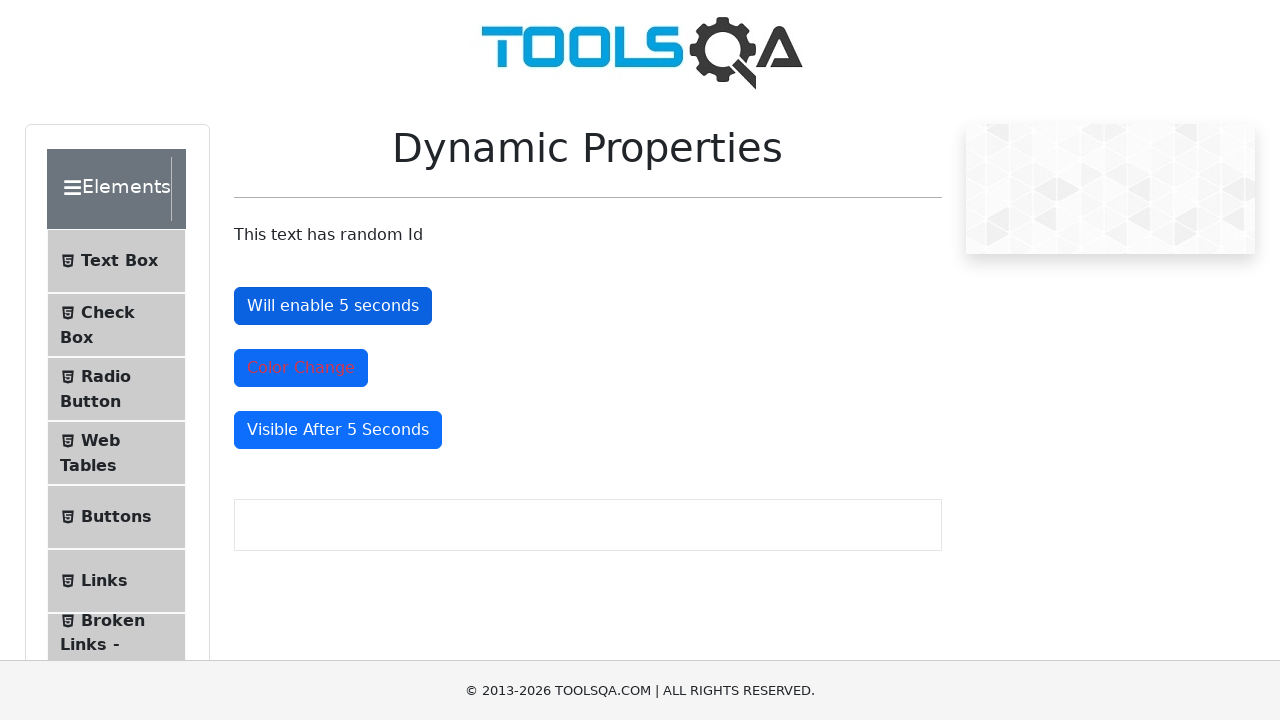

Waited for visible button to appear after 5 second delay
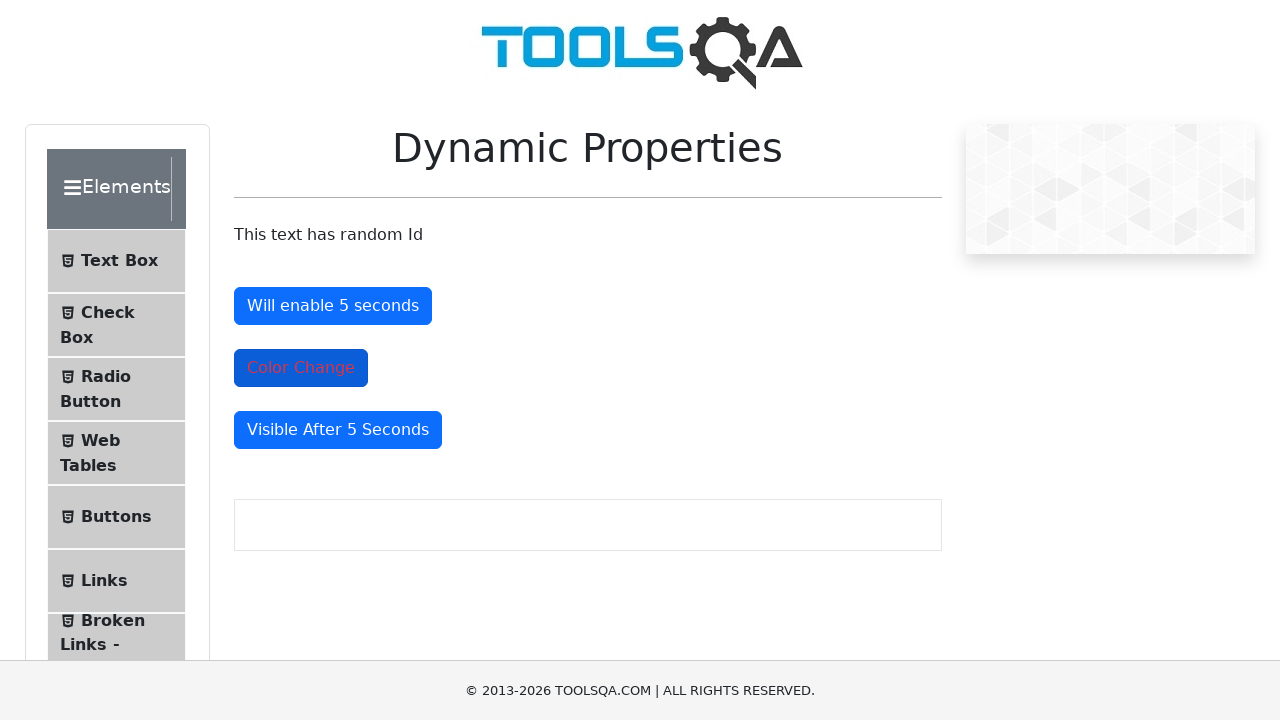

Clicked the visible button that appeared after delay at (338, 430) on #visibleAfter
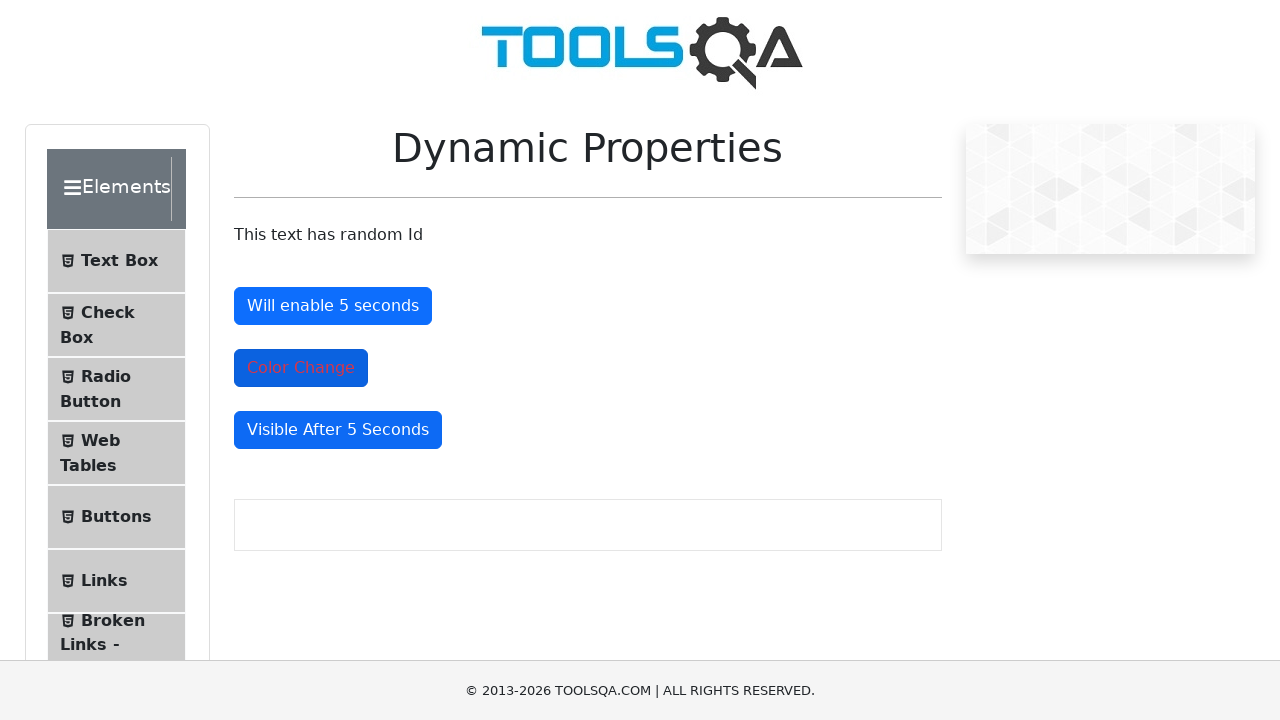

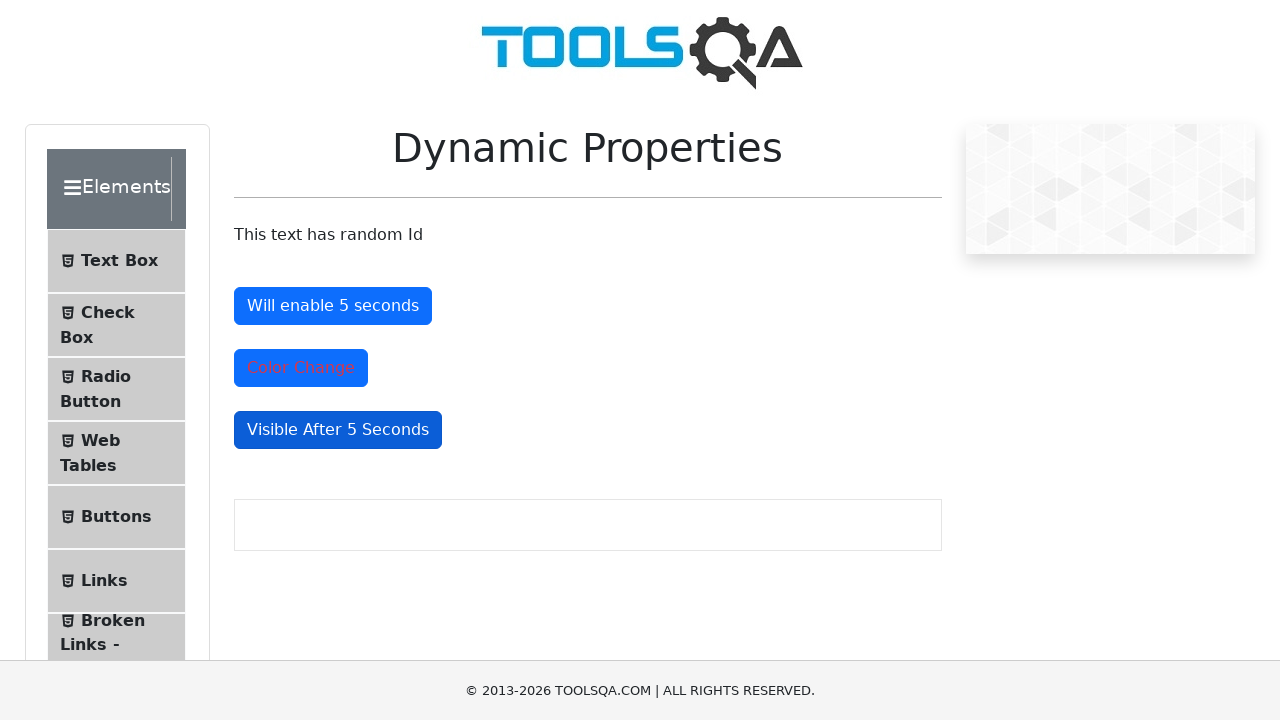